Tests dynamic content loading by clicking a button and waiting for hidden content to become visible

Starting URL: https://the-internet.herokuapp.com/dynamic_loading/2

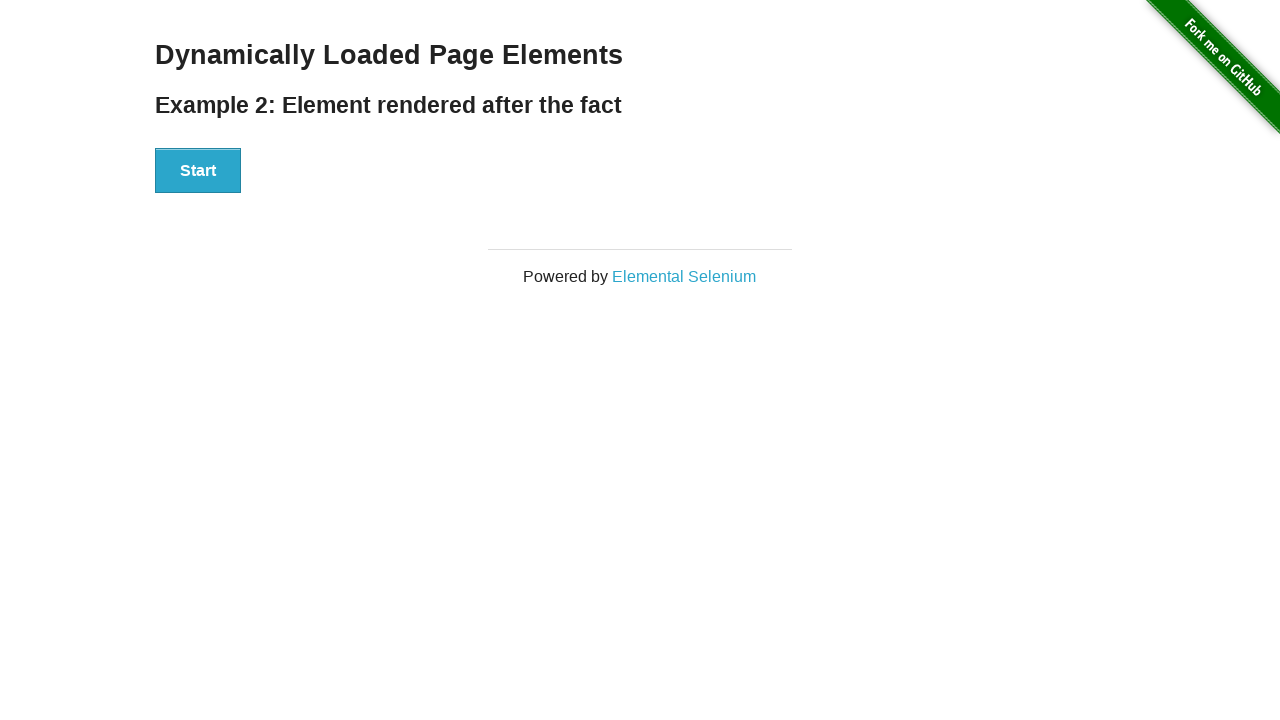

Clicked Start button to trigger dynamic loading at (198, 171) on xpath=//button
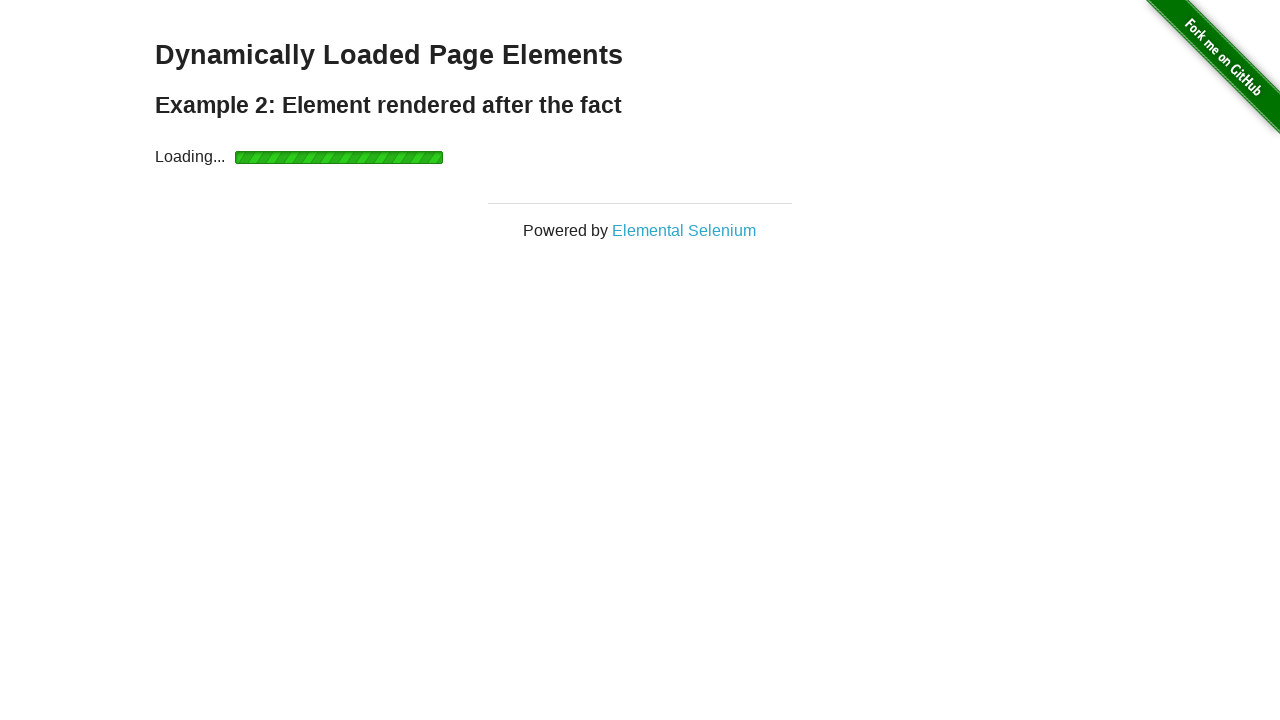

Waited for dynamically loaded content to become visible
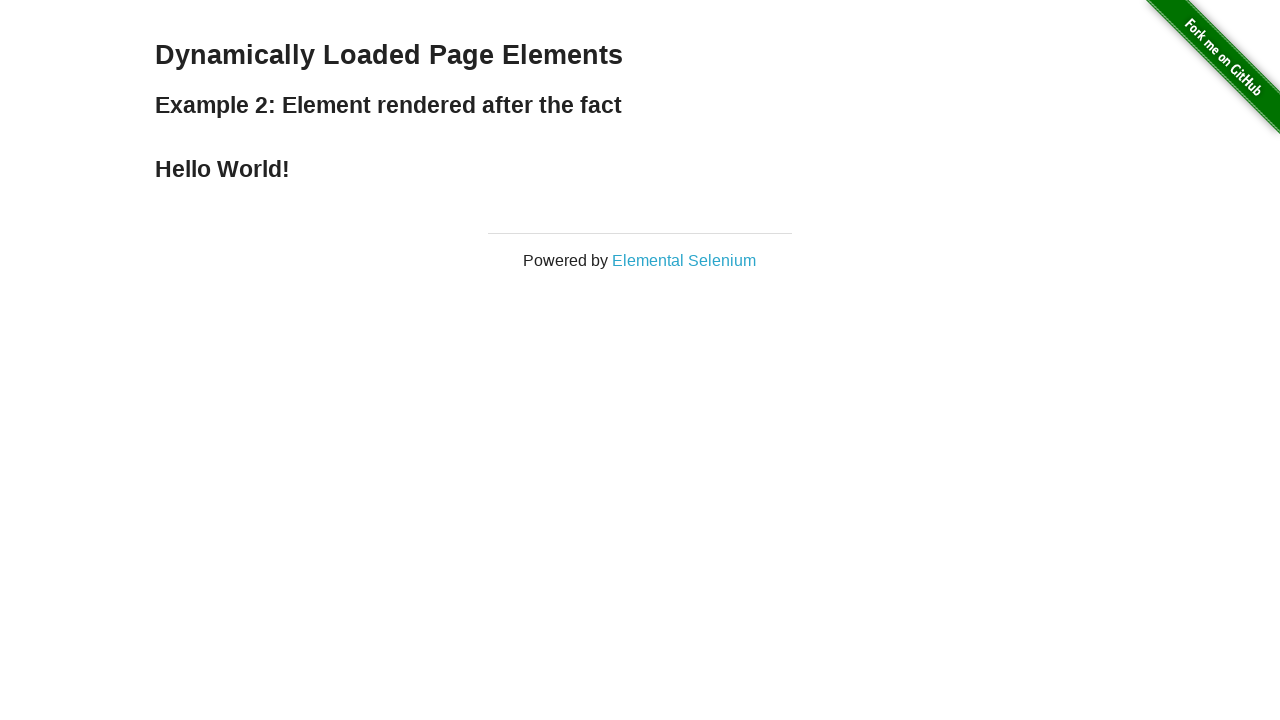

Located the dynamically loaded text element
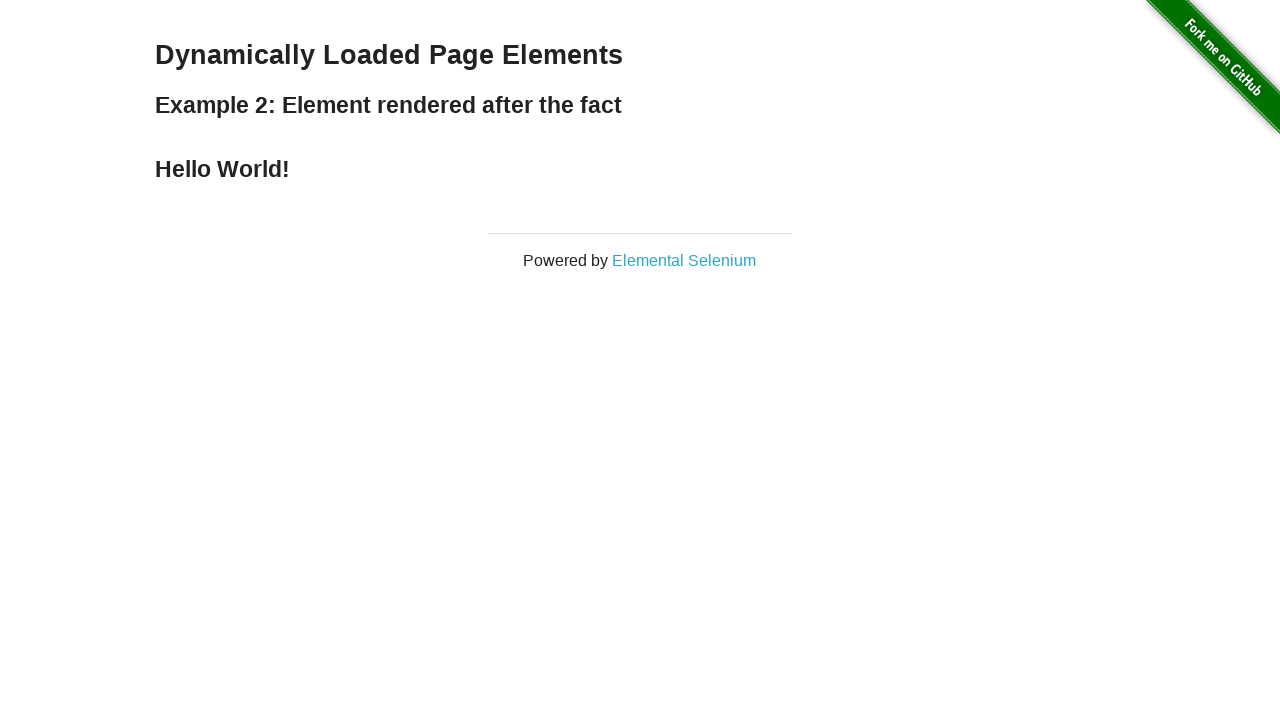

Retrieved and printed text content: Hello World!
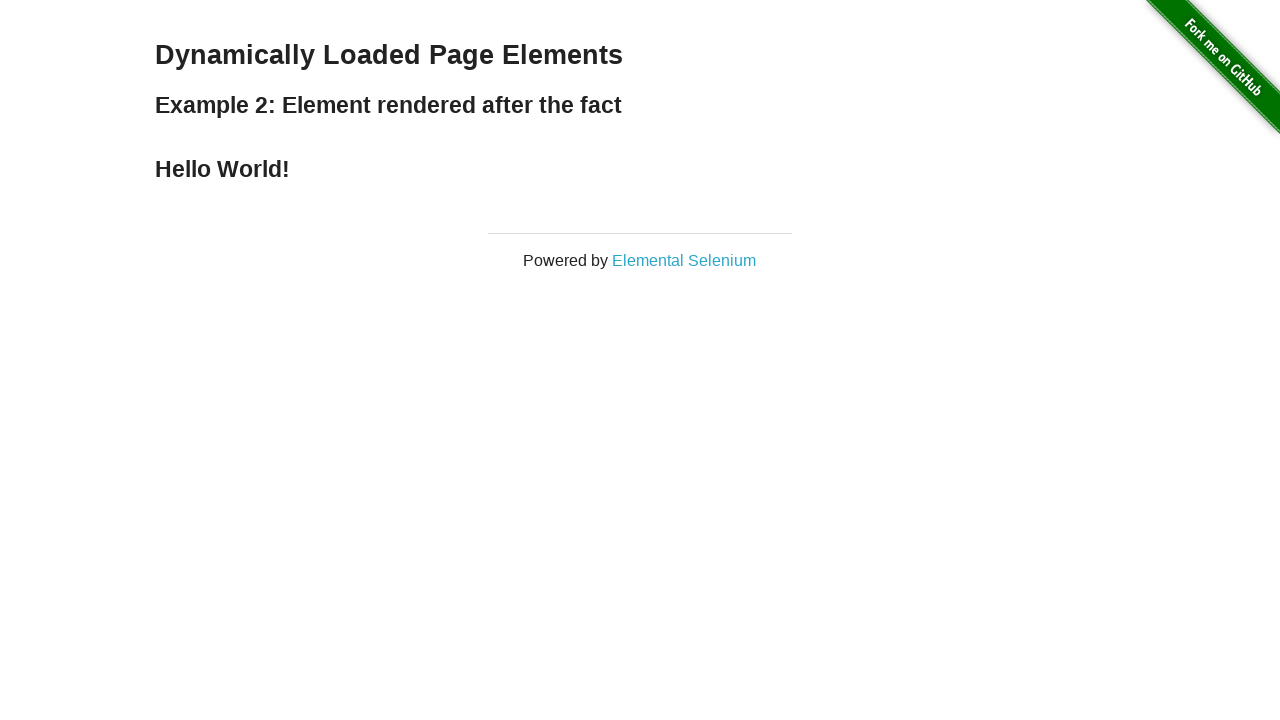

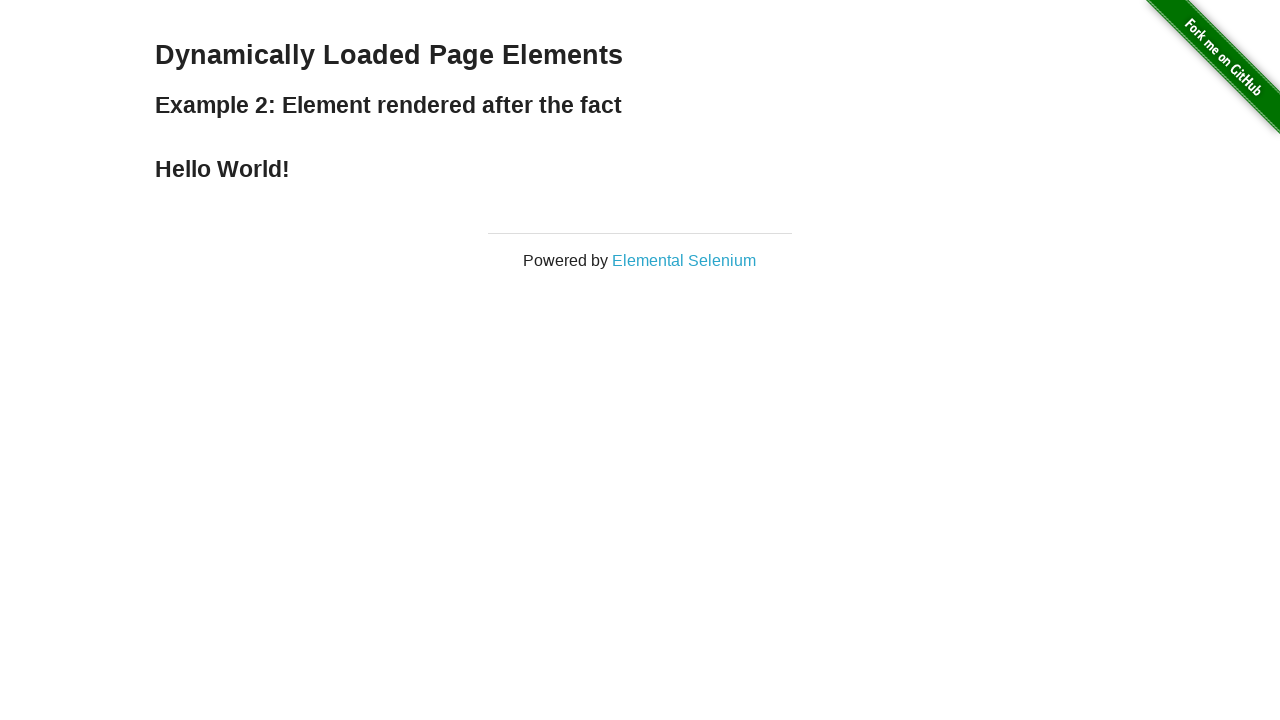